Tests drag-and-drop functionality on the jQuery UI demo page by dragging an element into a droppable target within an iframe, then hovering over a navigation link.

Starting URL: https://jqueryui.com/droppable/

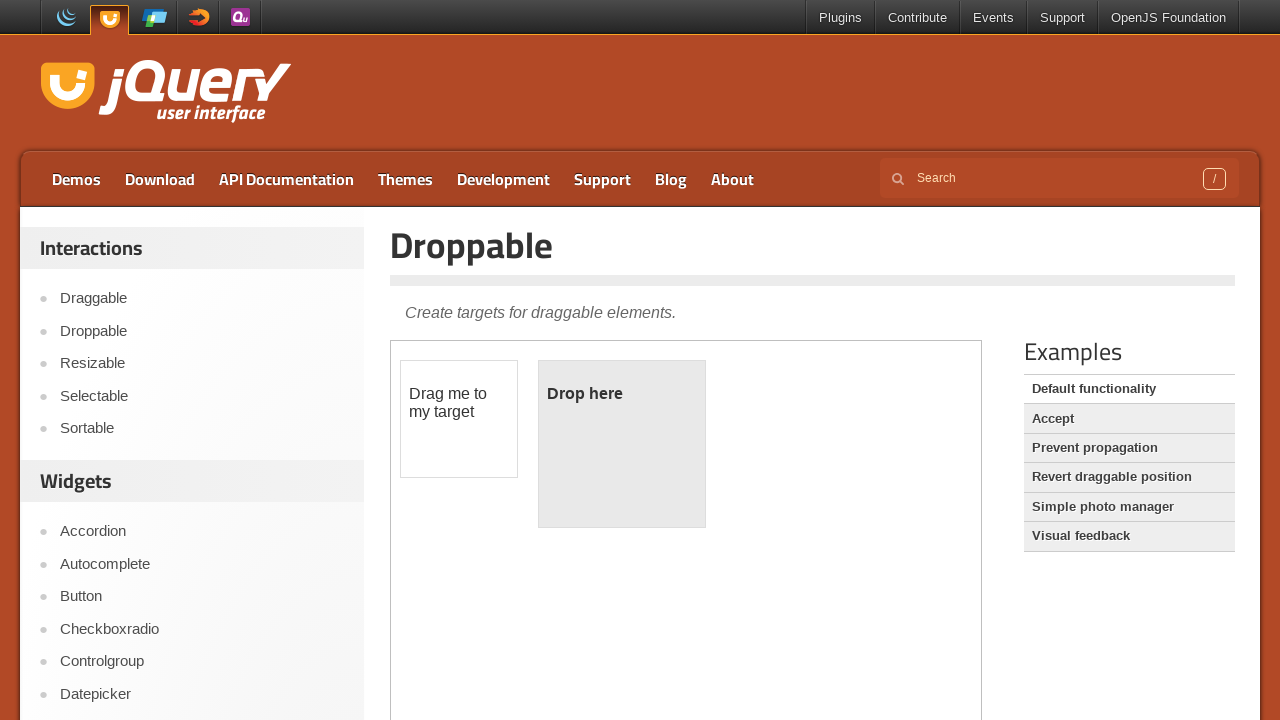

Located demo iframe
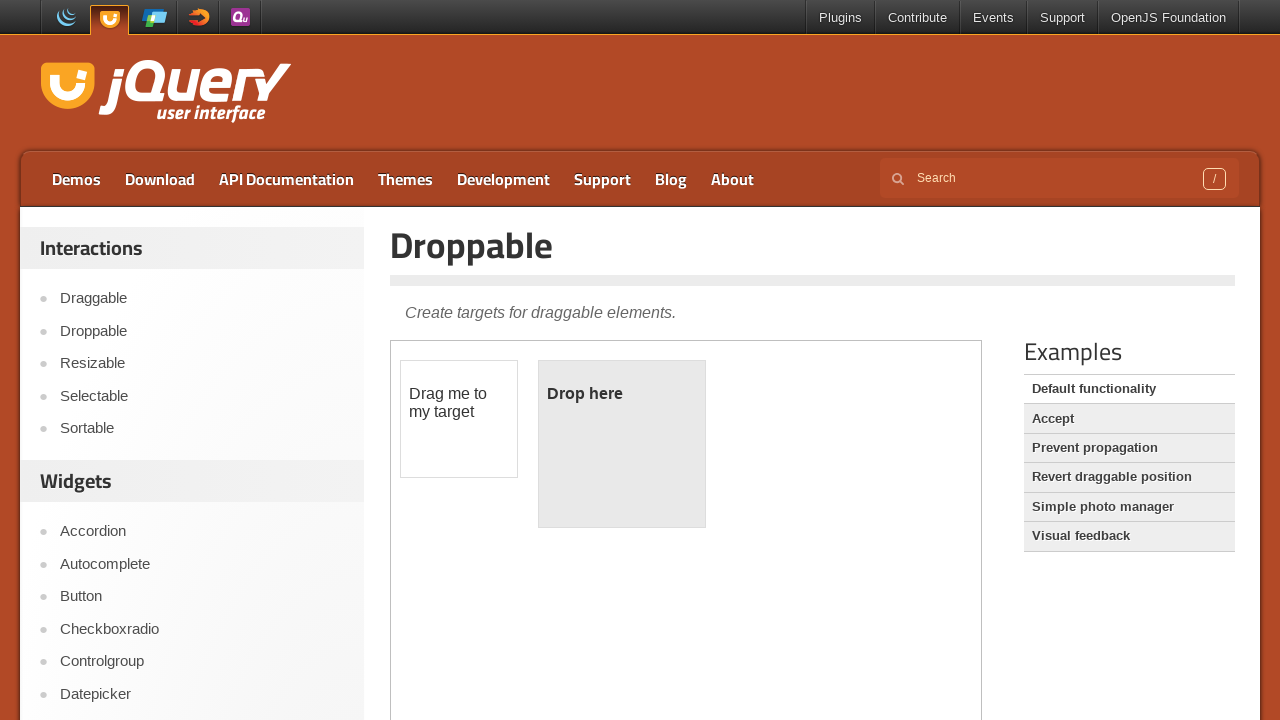

Draggable element is now visible in iframe
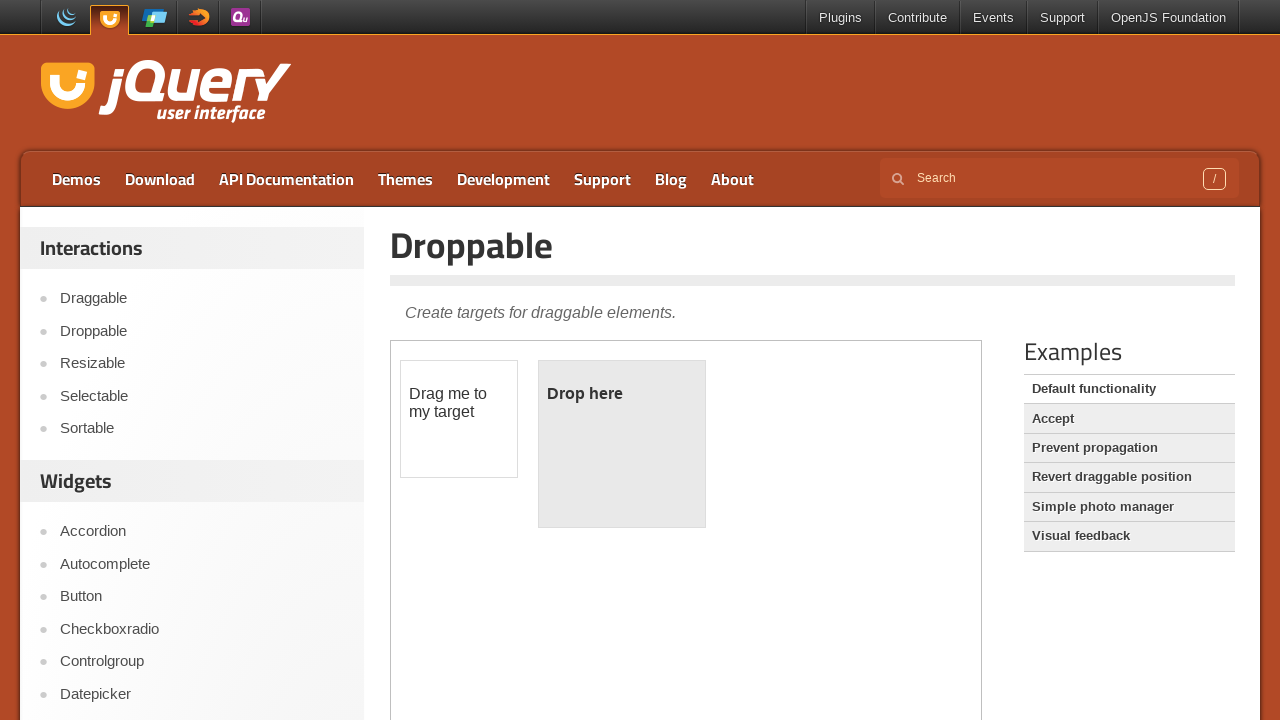

Located draggable element
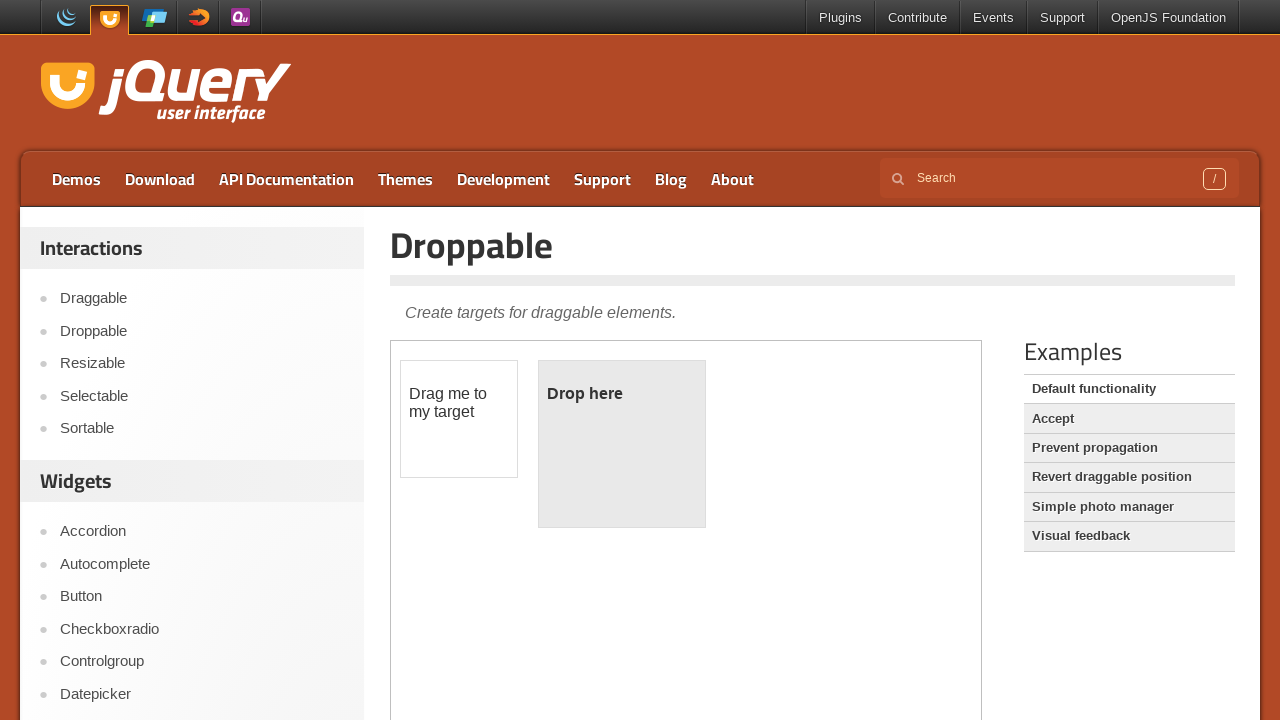

Located droppable target element
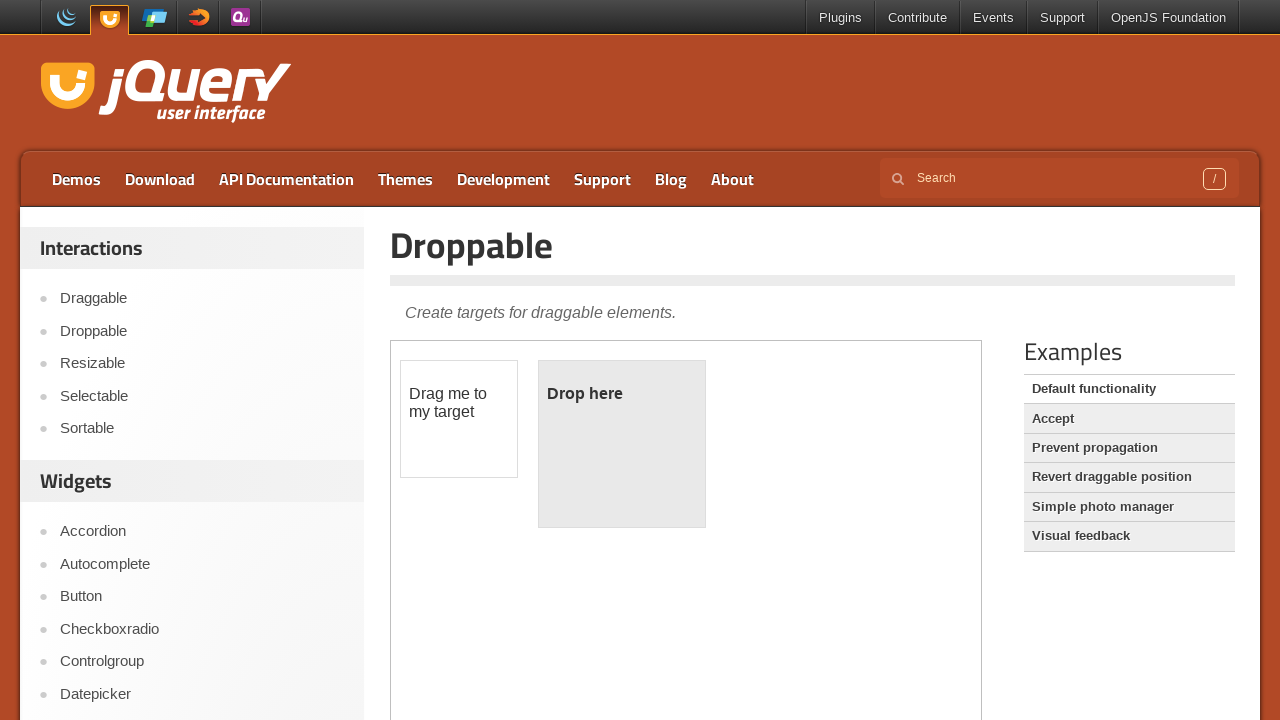

Dragged draggable element into droppable target at (622, 444)
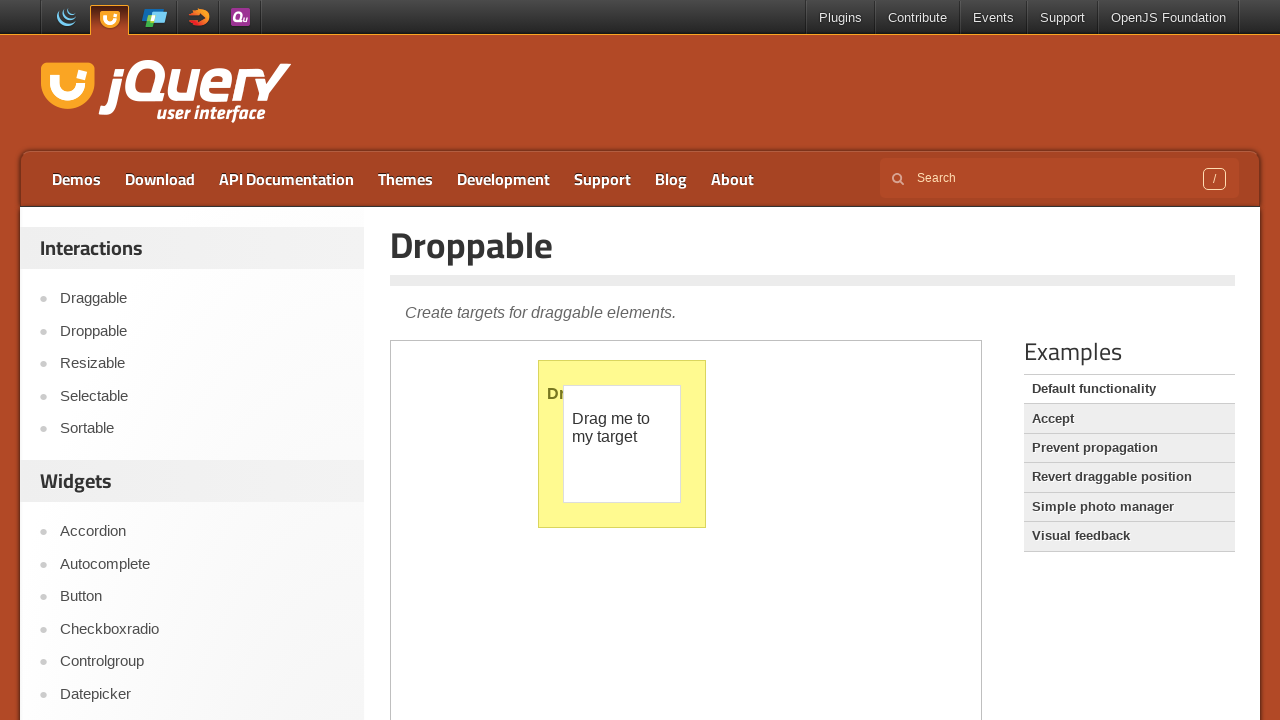

Waited 1 second for drag-and-drop to complete
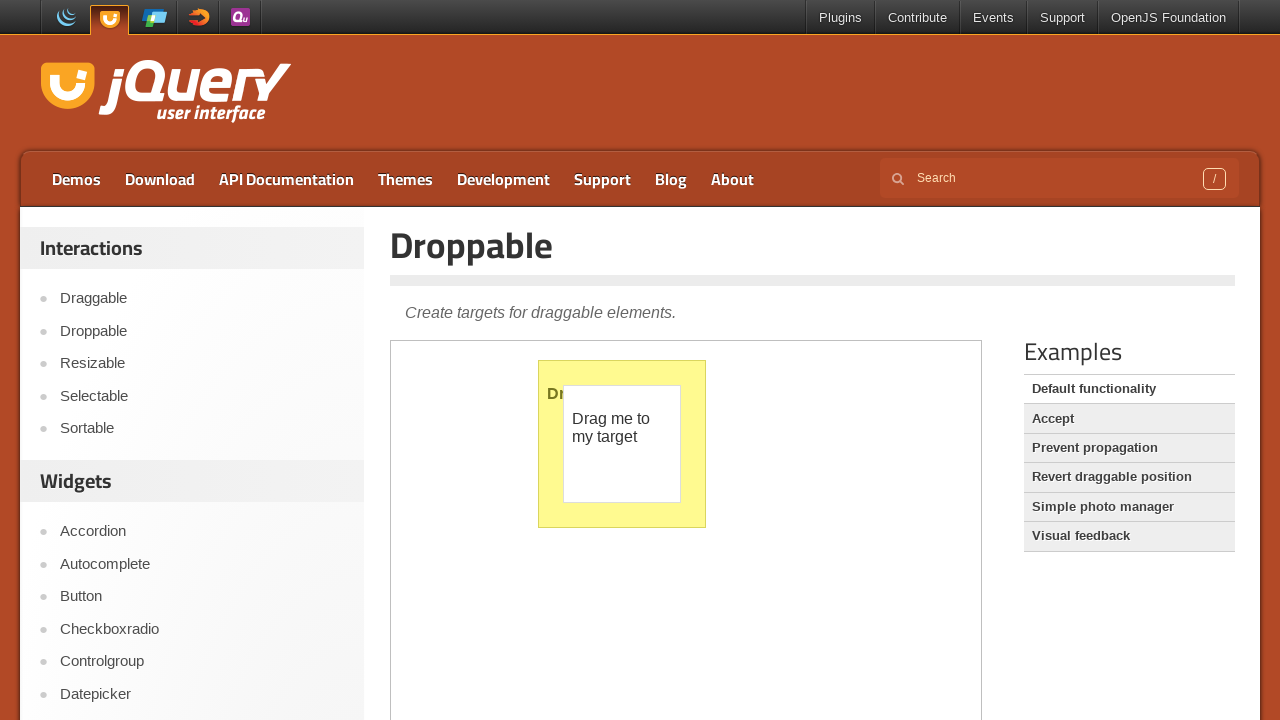

Hovered over Development navigation link at (504, 179) on a:text('Development')
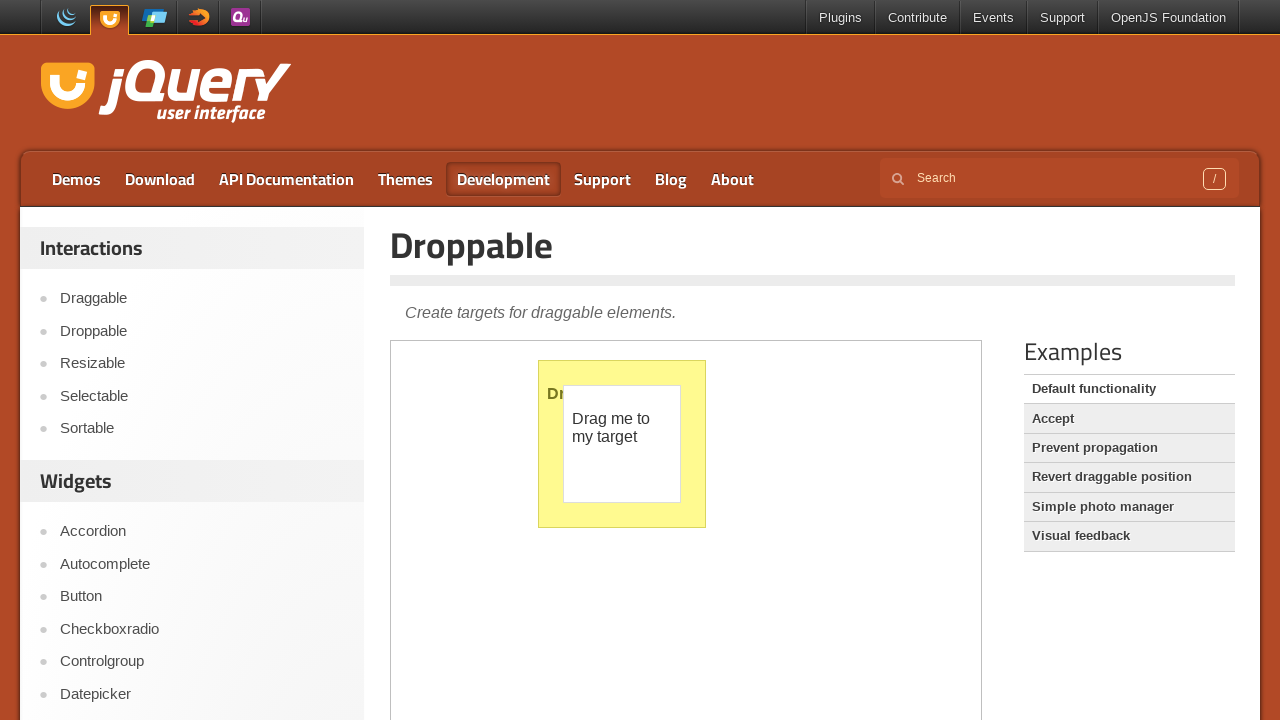

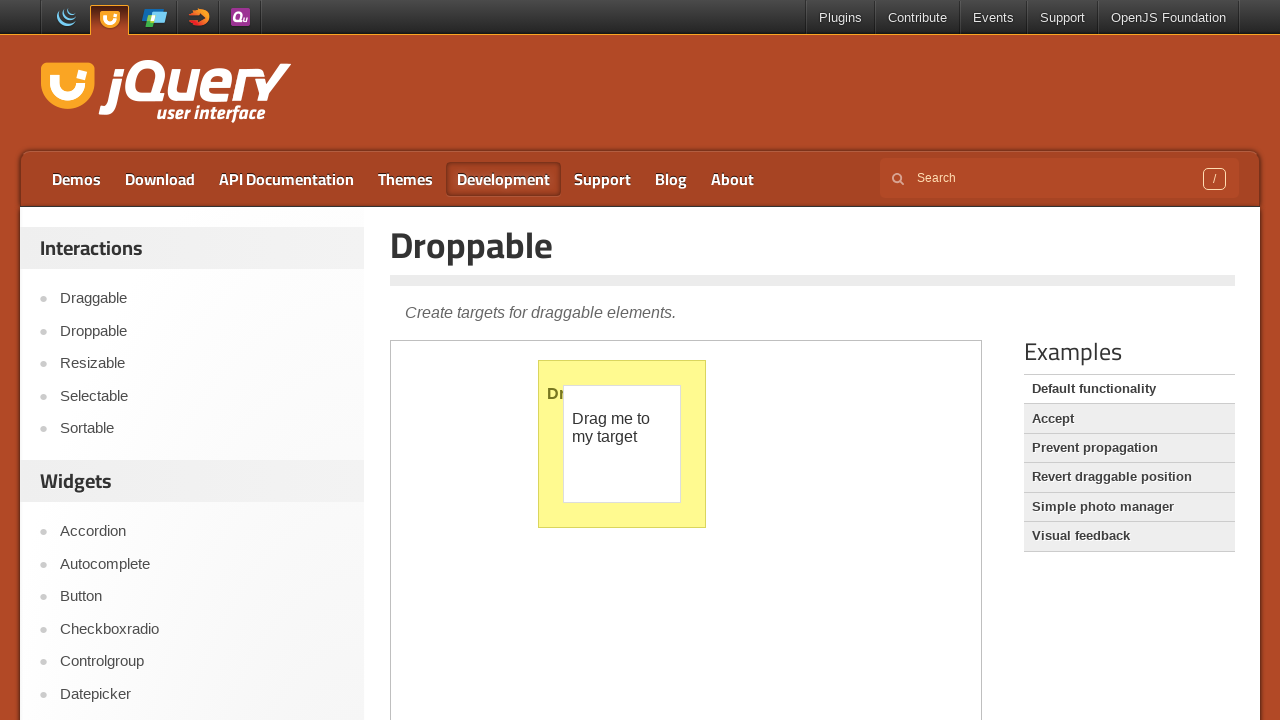